Navigates to the tooltips demo page and gets the text from a tooltip button element

Starting URL: https://demoqa.com/tool-tips

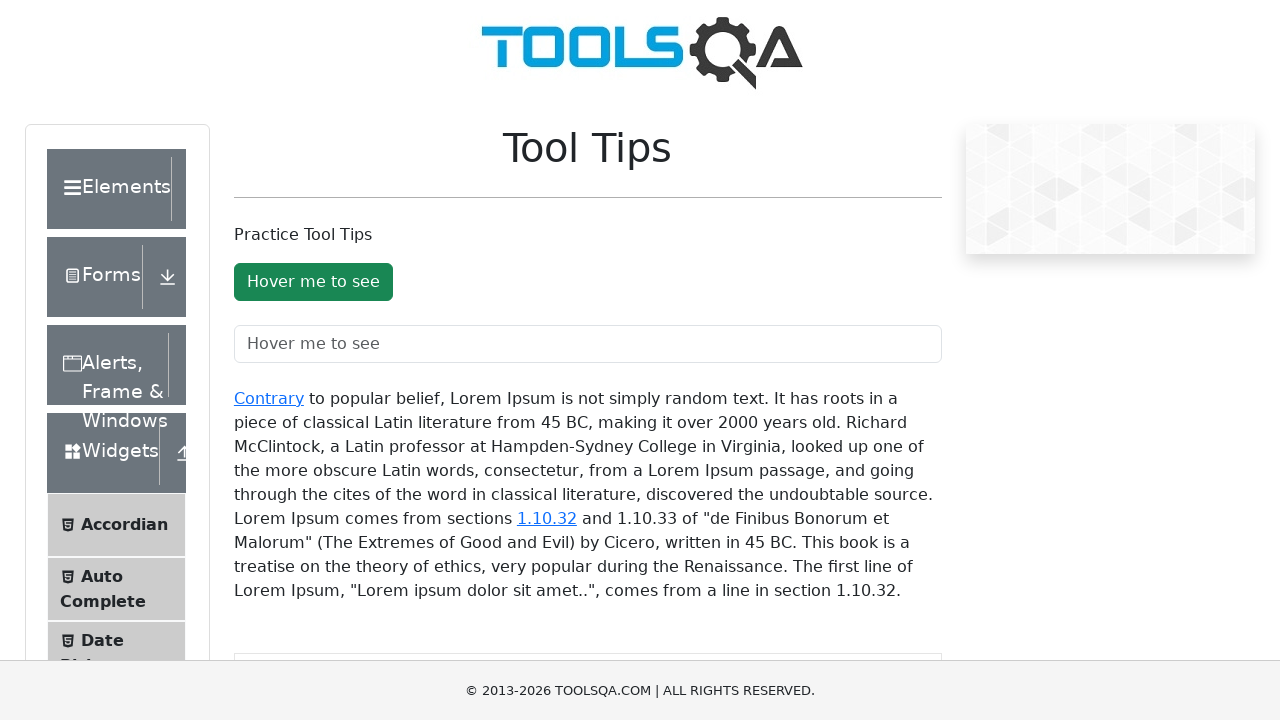

Navigated to tooltips demo page at https://demoqa.com/tool-tips
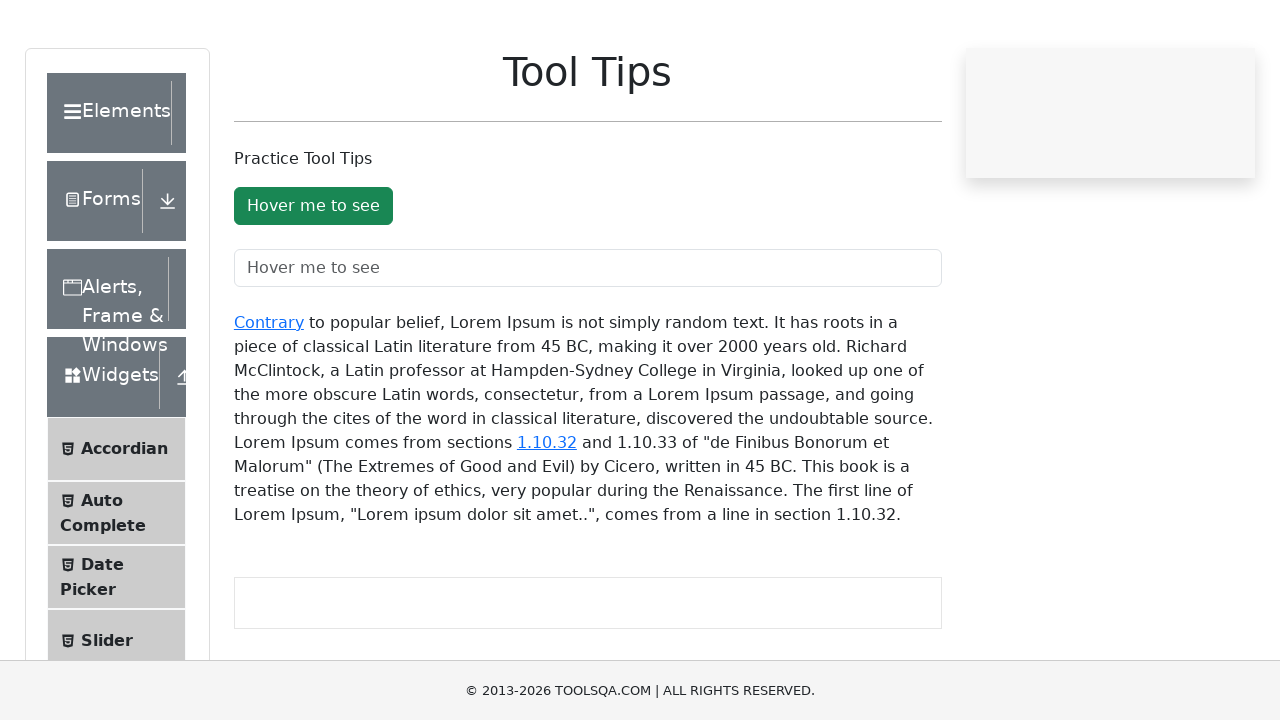

Located tooltip button element
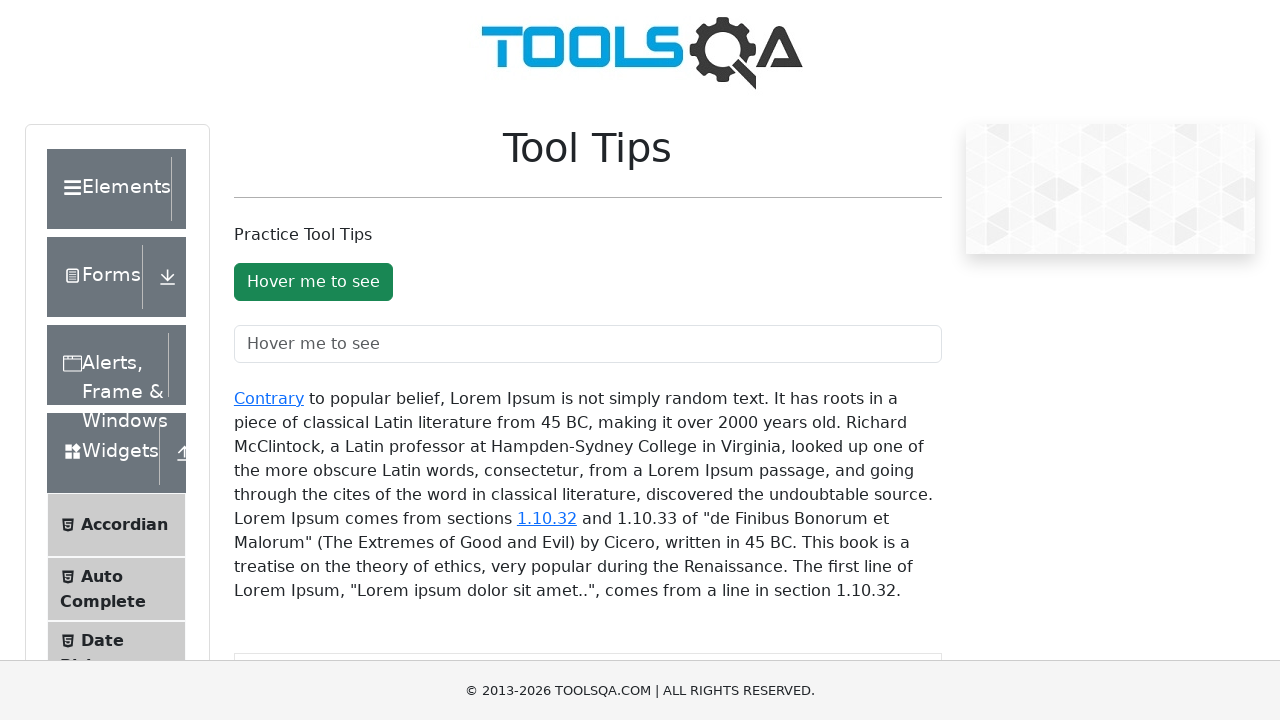

Retrieved and printed text content from tooltip button
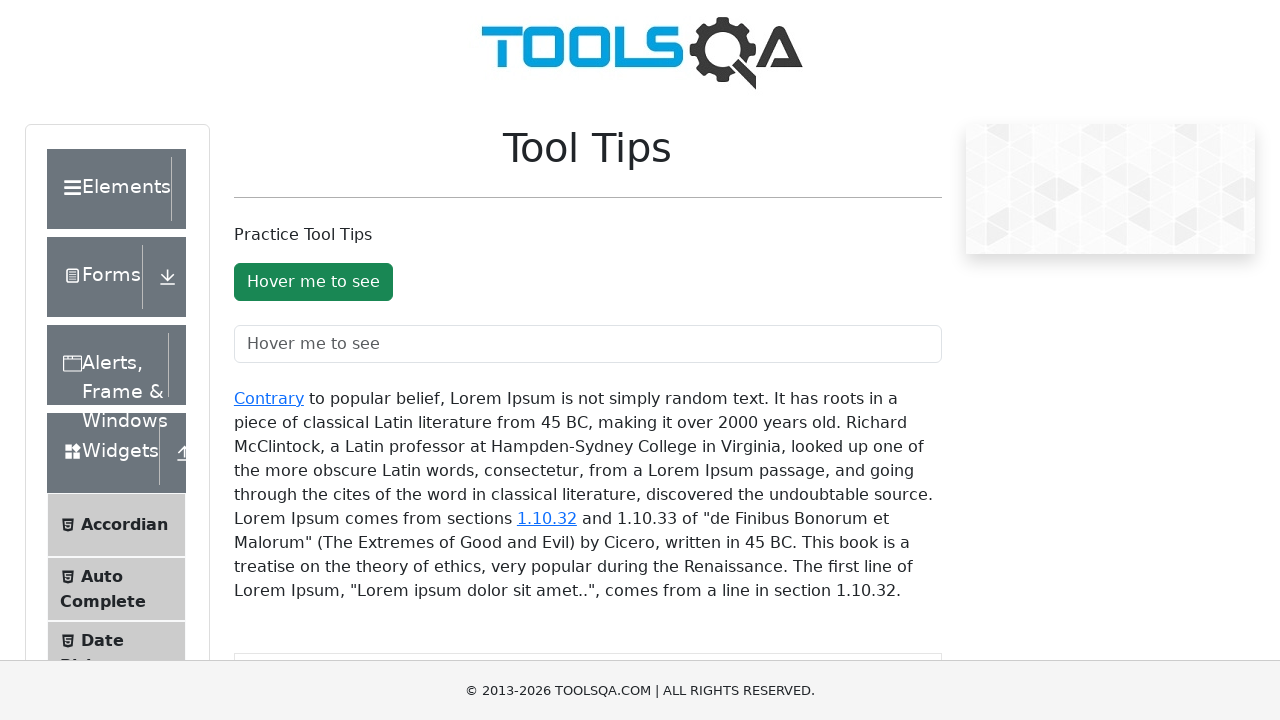

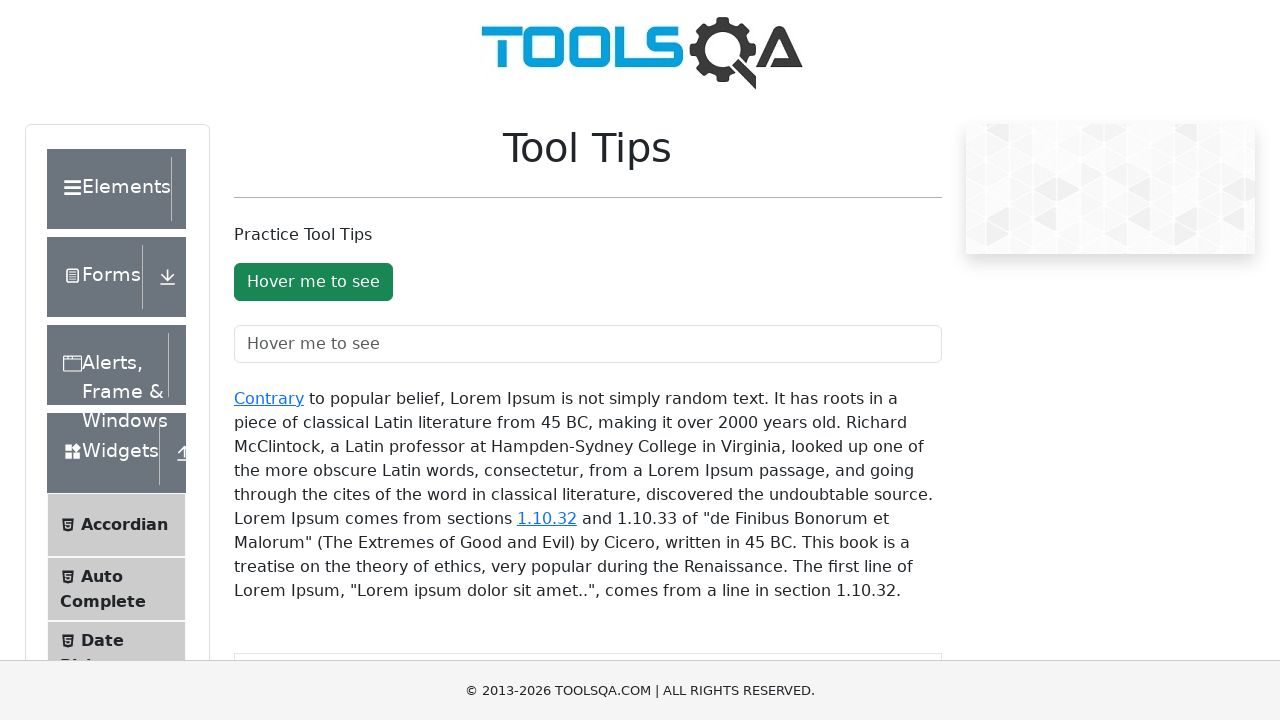